Tests login form with invalid email and valid password, then handles the resulting alert

Starting URL: https://gnsaddy.github.io/webAutomationSelenium/

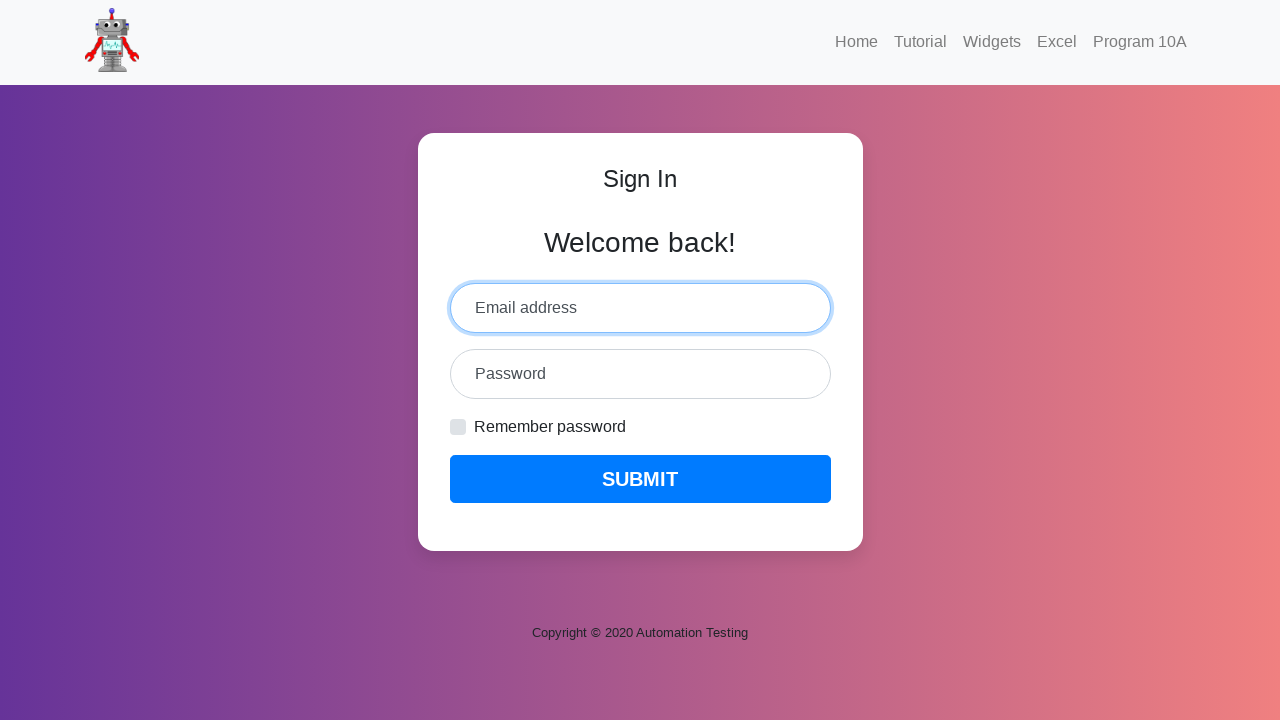

Filled email field with invalid email 'abc@gmail.com' on #inputEmail
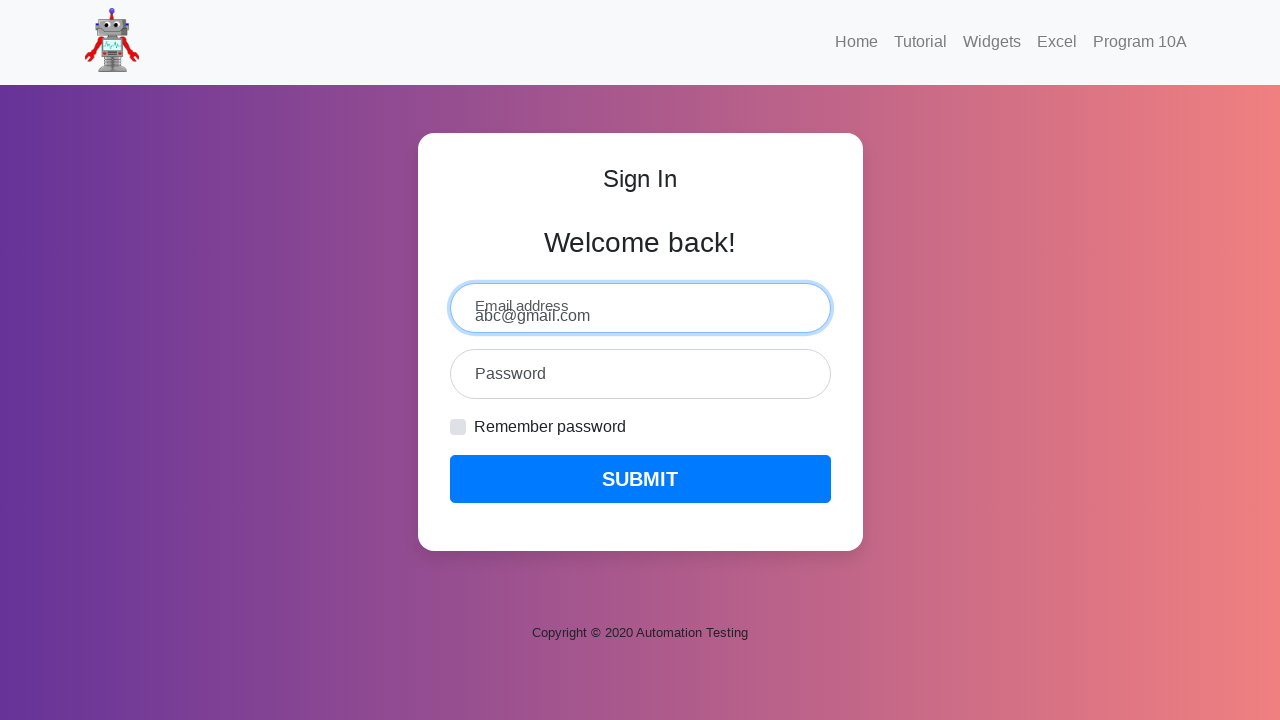

Filled password field with valid password 'testing' on #inputPassword
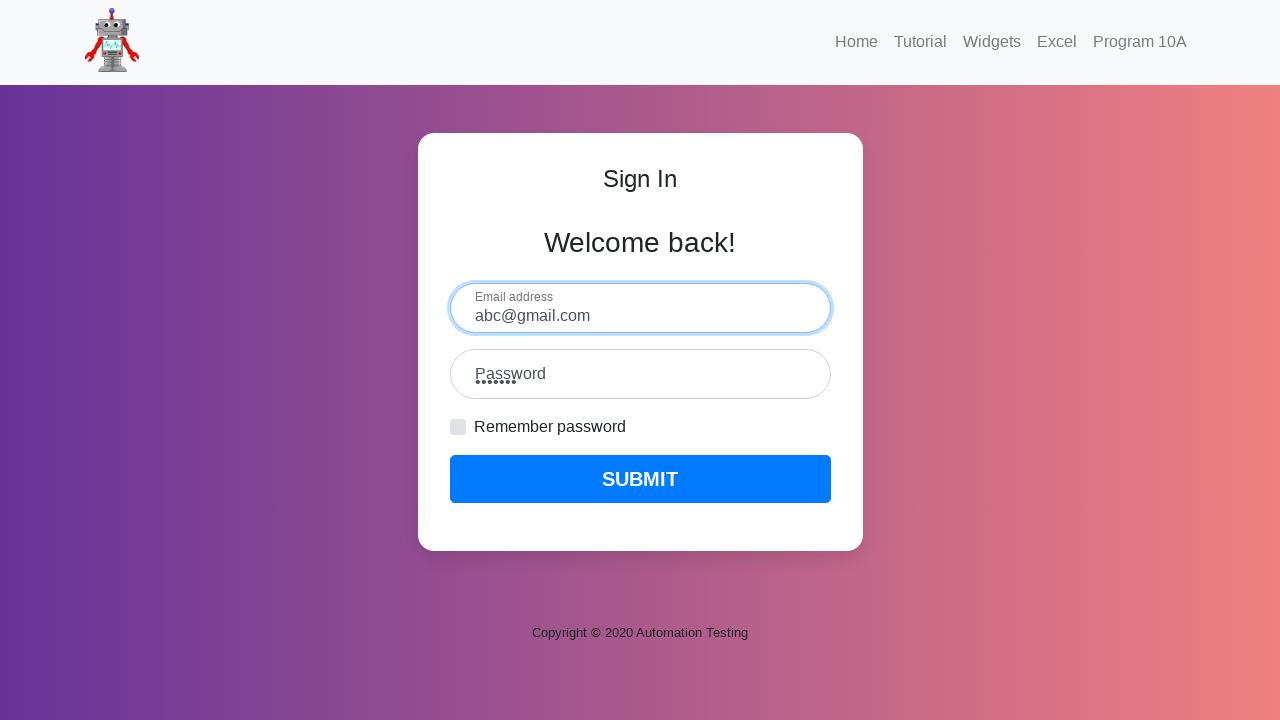

Clicked login button at (640, 479) on #btnLogin
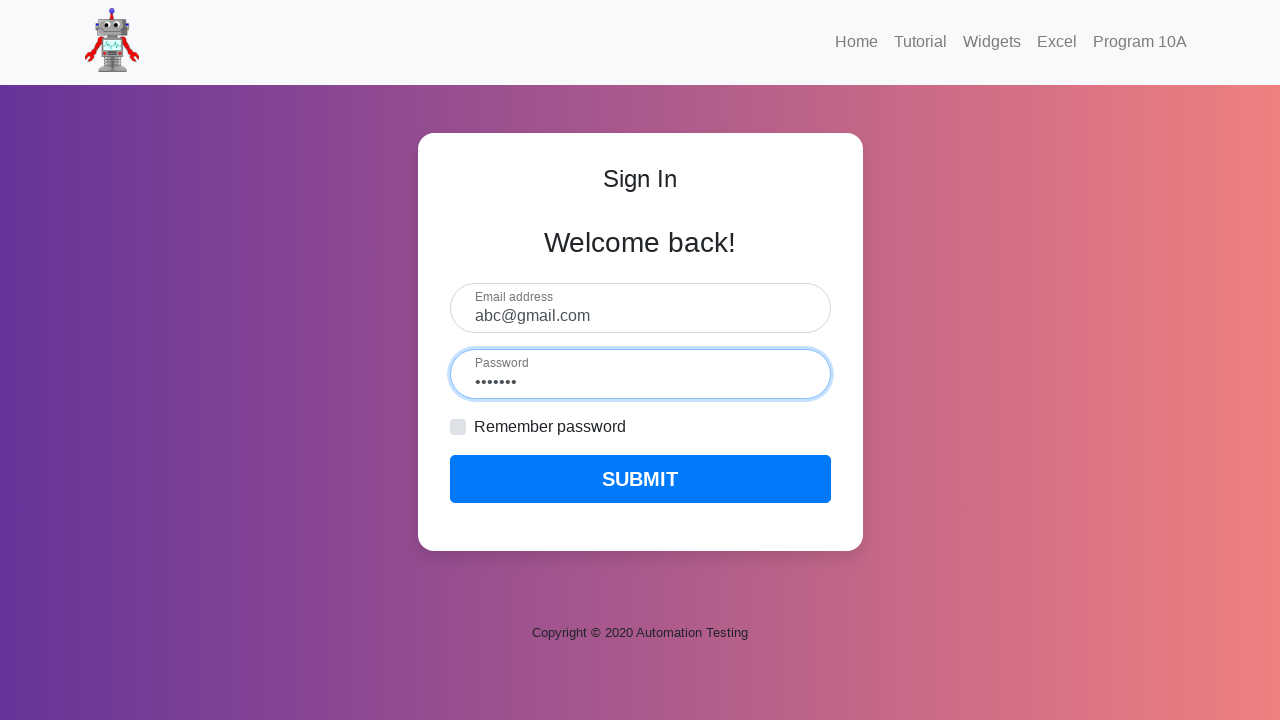

Set up alert handler to accept dialog
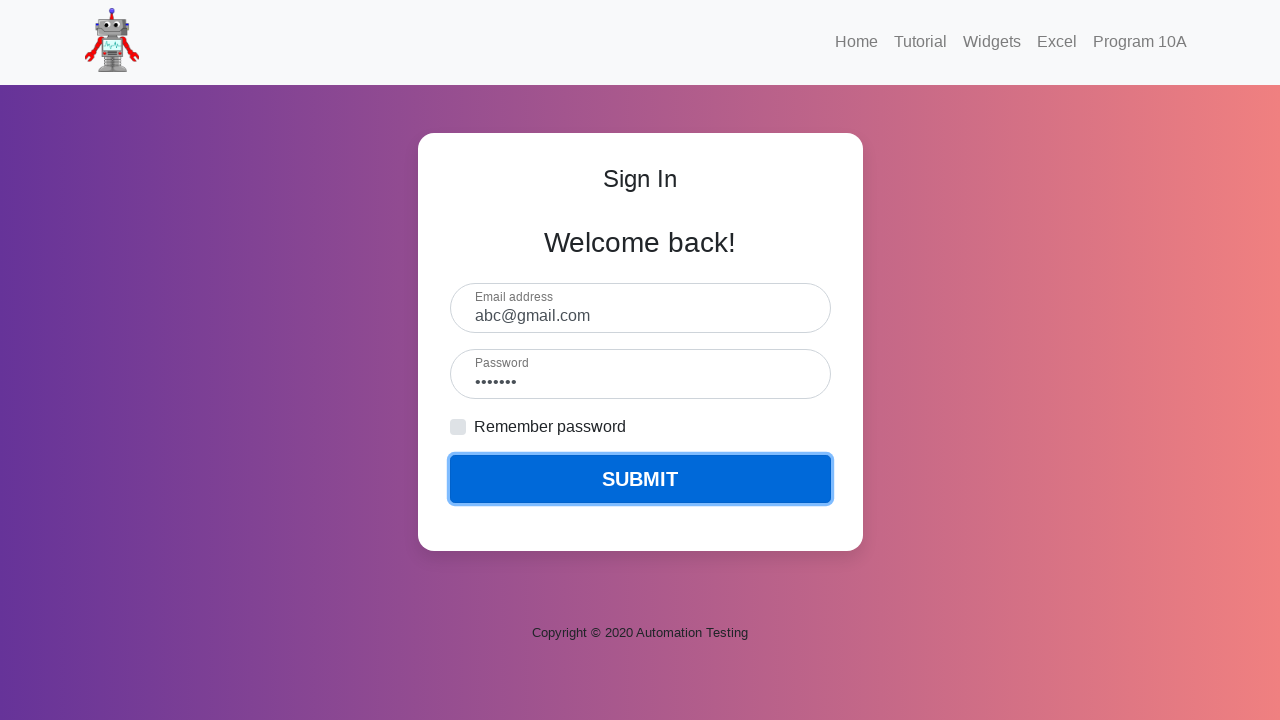

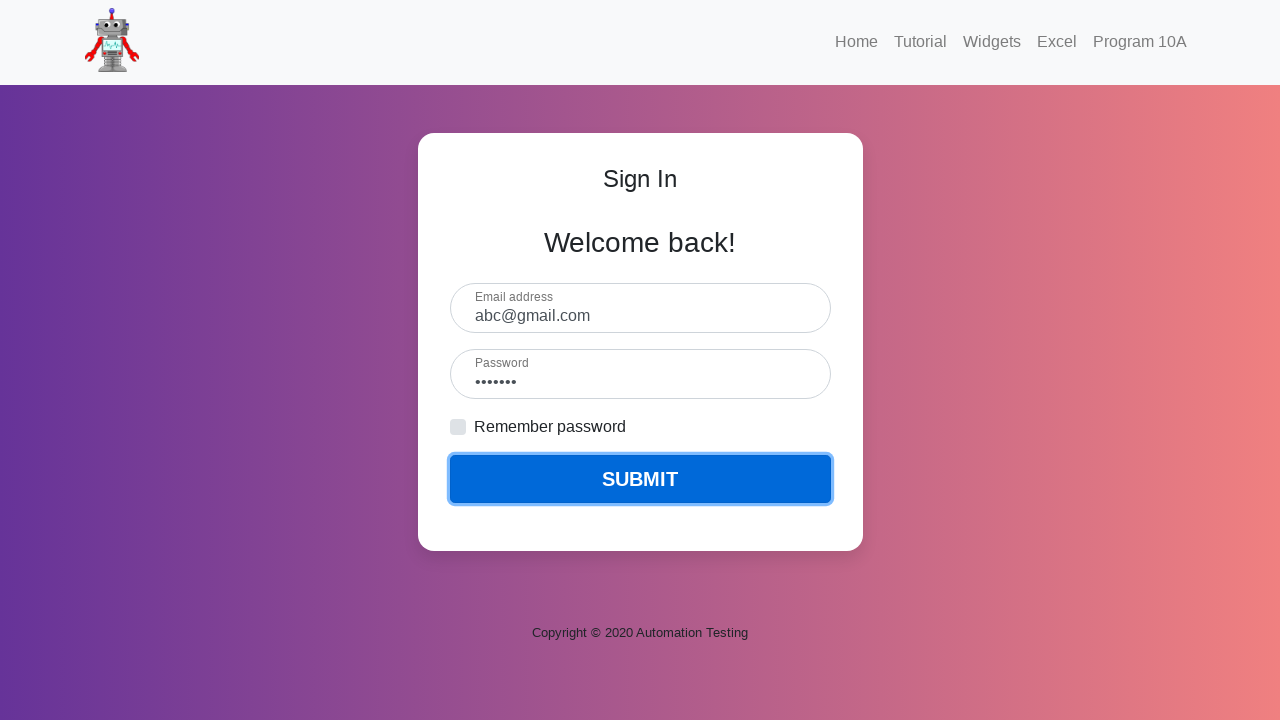